Tests JavaScript confirm dialog by clicking a button, accepting the confirm, and verifying the response message

Starting URL: https://popageorgianvictor.github.io/PUBLISHED-WEBPAGES/alert_confirm_prompt

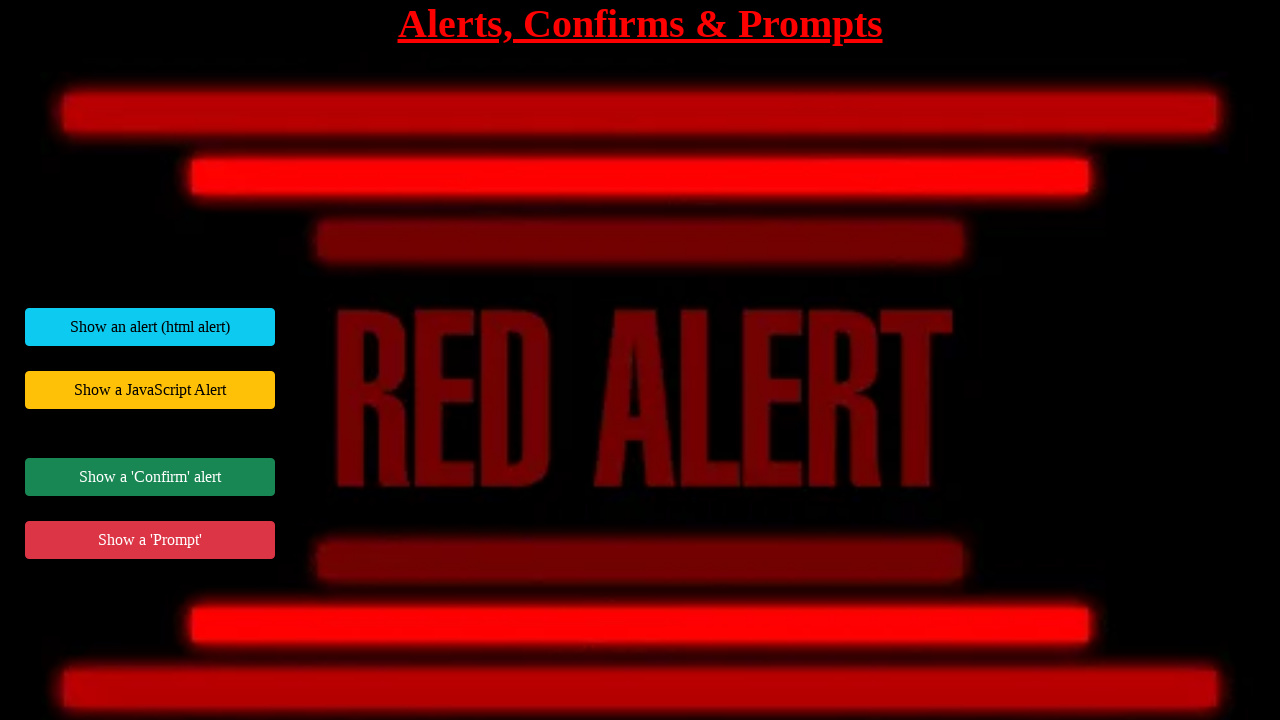

Set up dialog handler to accept confirm dialogs
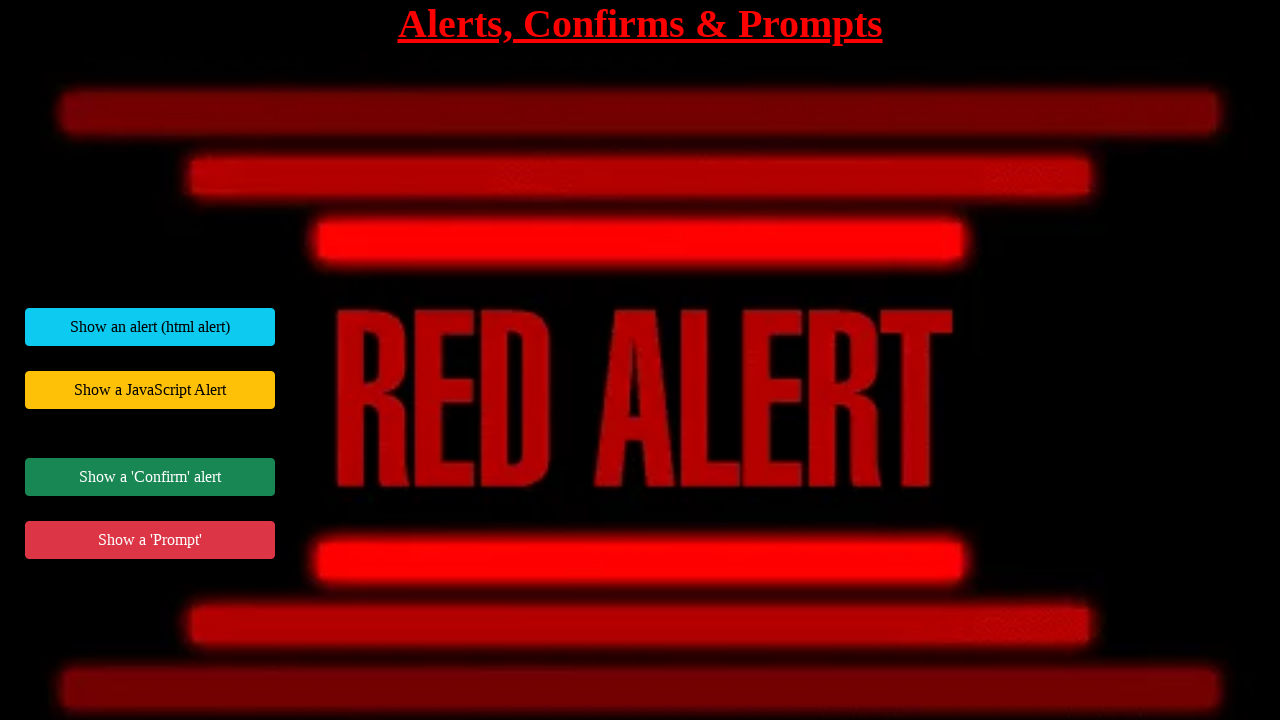

Clicked the JS confirm button at (150, 477) on div#jsConfirmExample button
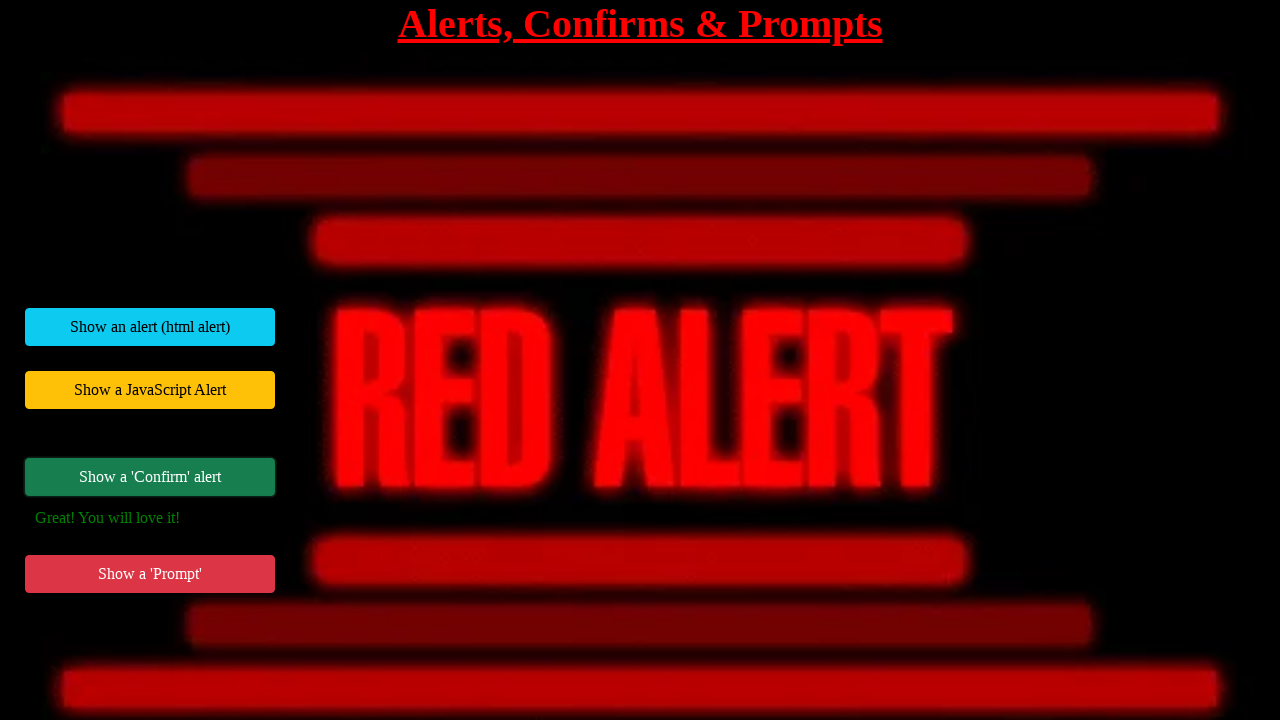

Response message element loaded
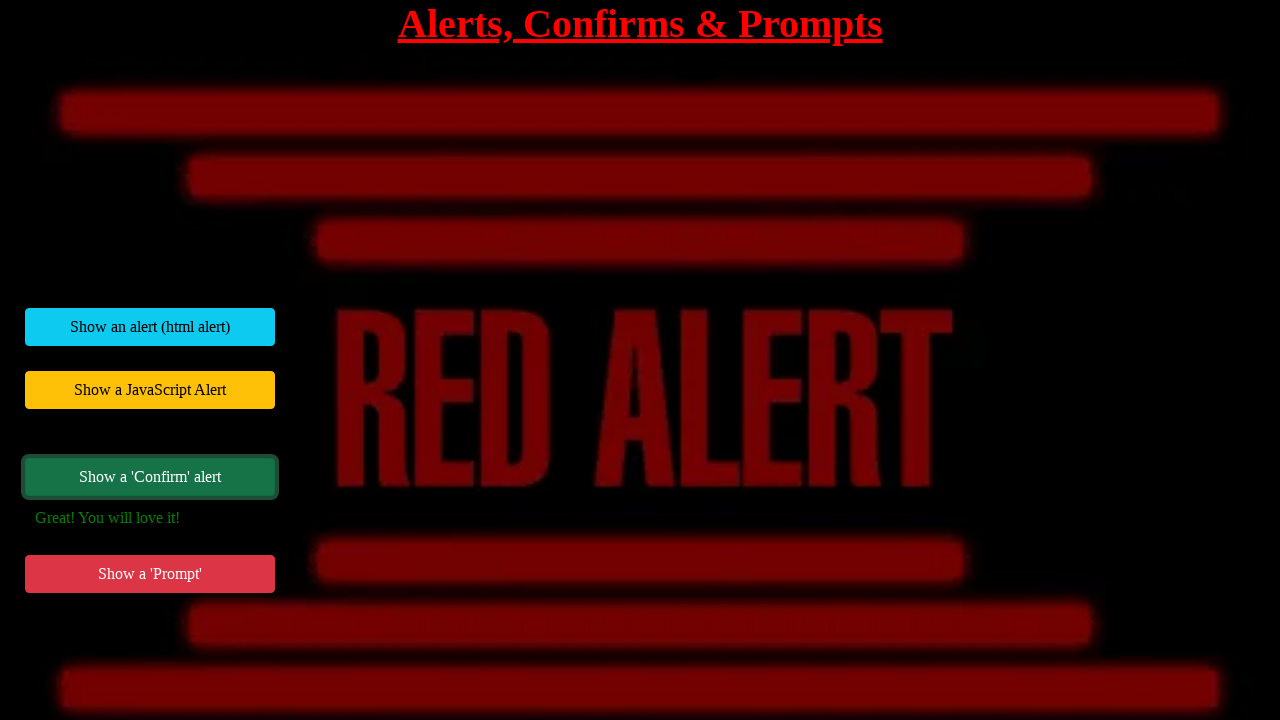

Retrieved response message: 'Great! You will love it!'
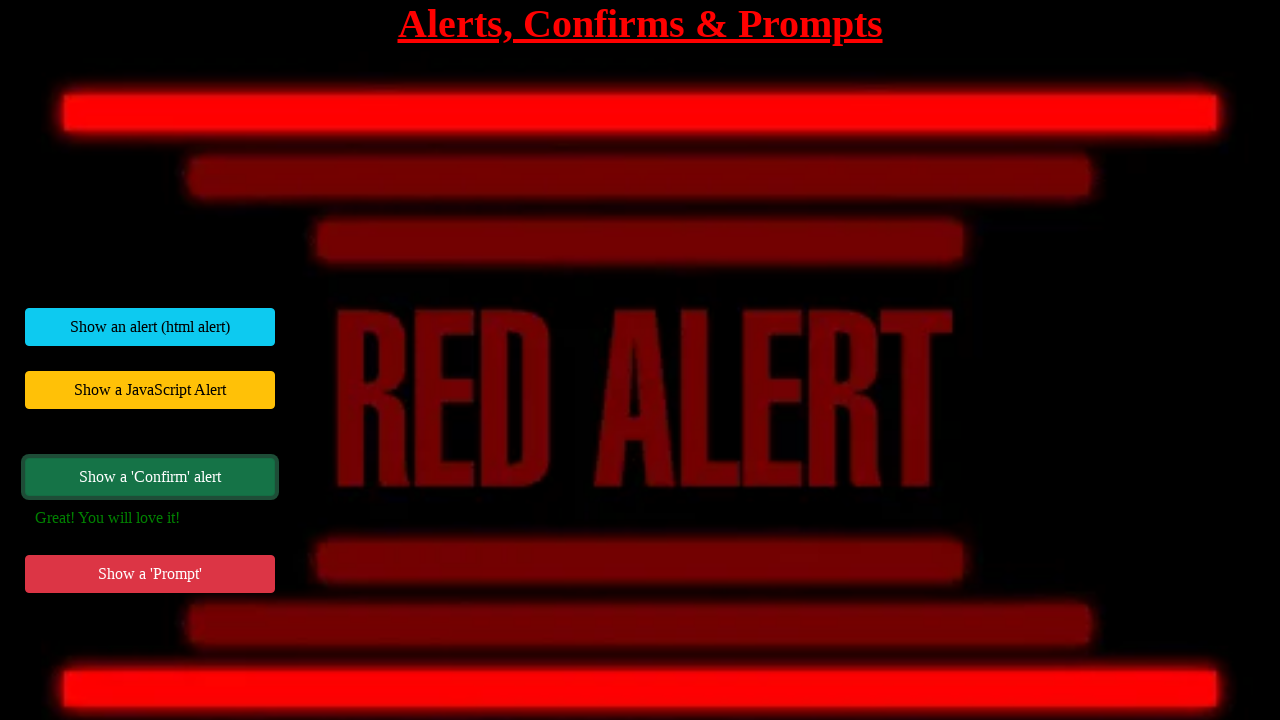

Verified response message is 'Great! You will love it!'
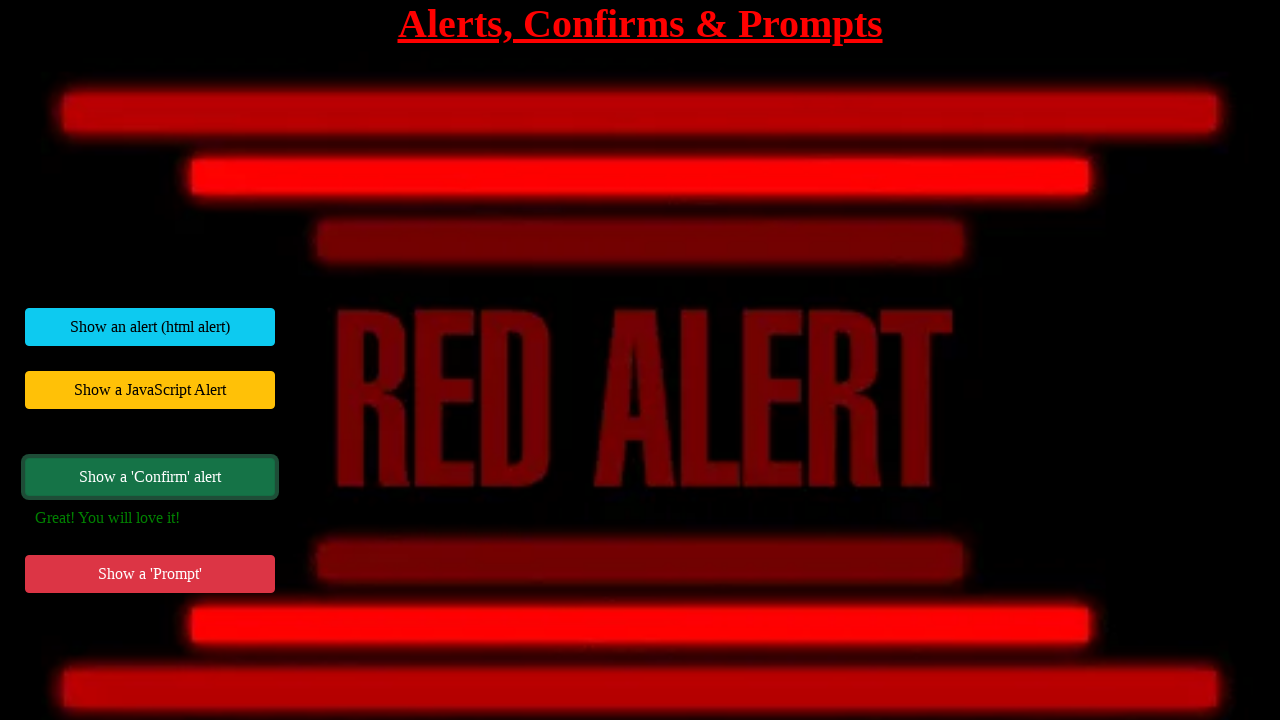

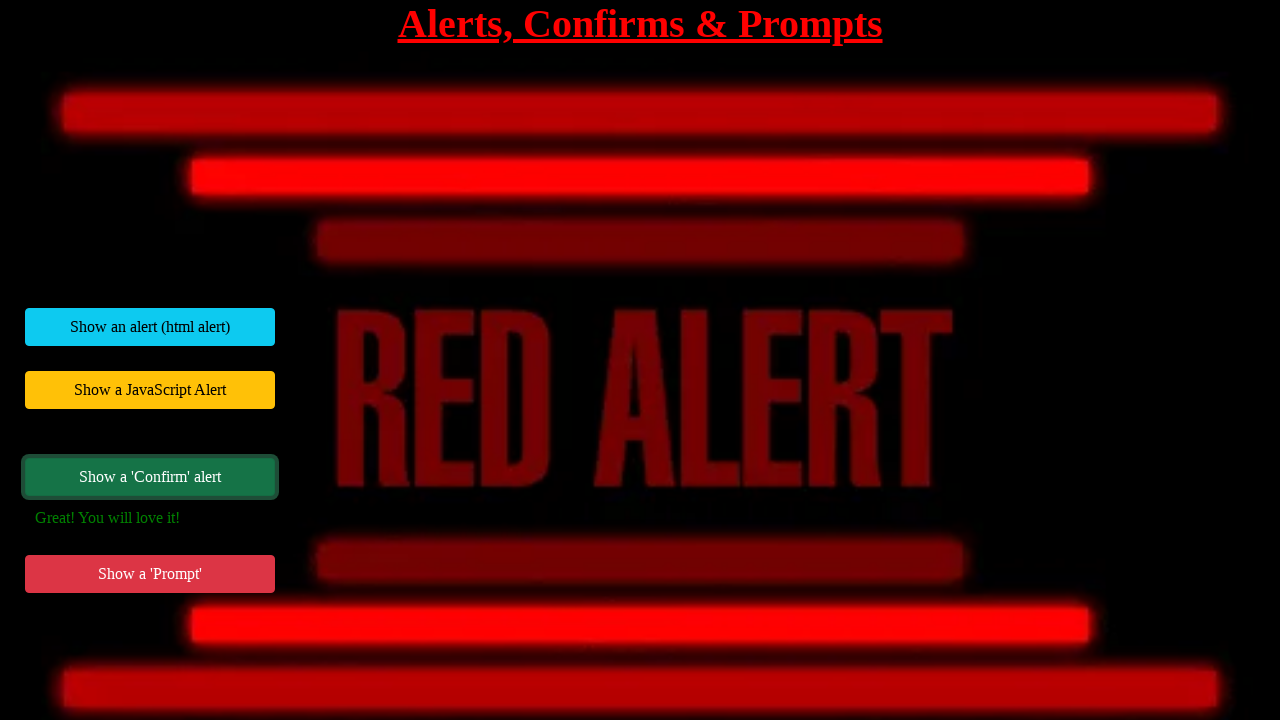